Tests Vue.js dropdown by selecting "Third Option" and "First Option" and verifying each selection is displayed.

Starting URL: https://mikerodham.github.io/vue-dropdowns/

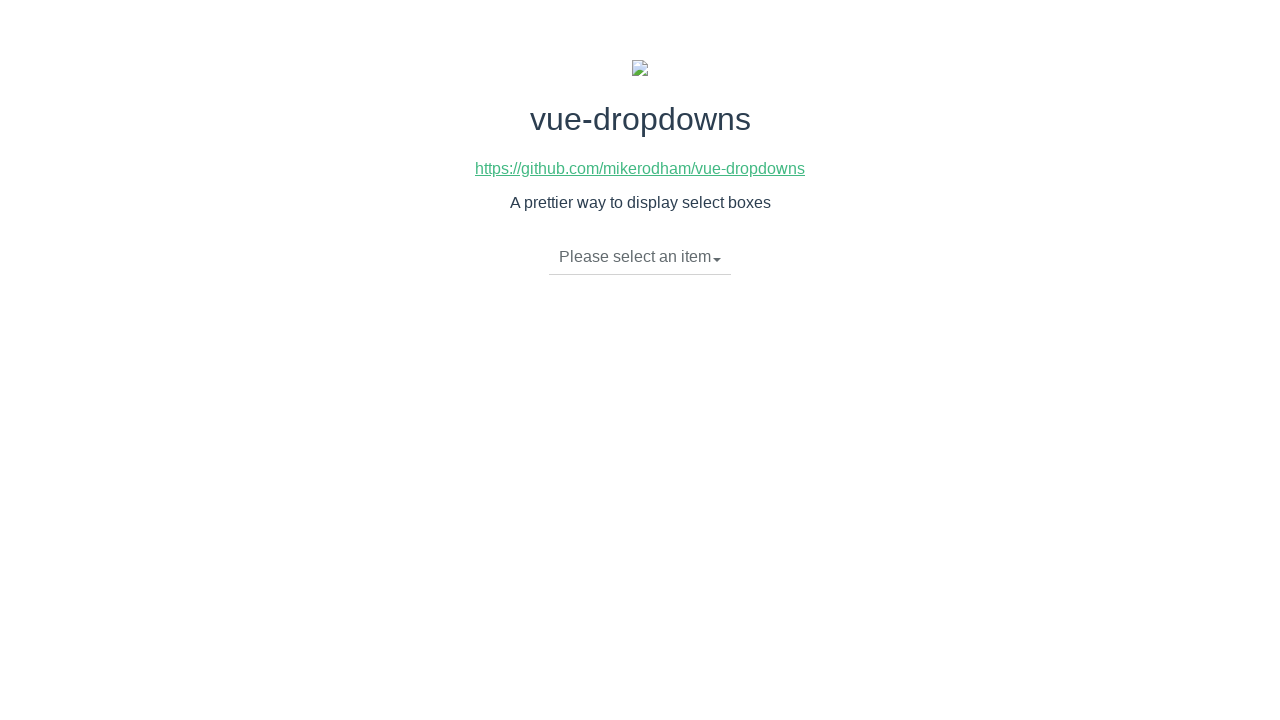

Clicked dropdown caret to open menu at (717, 260) on span.caret
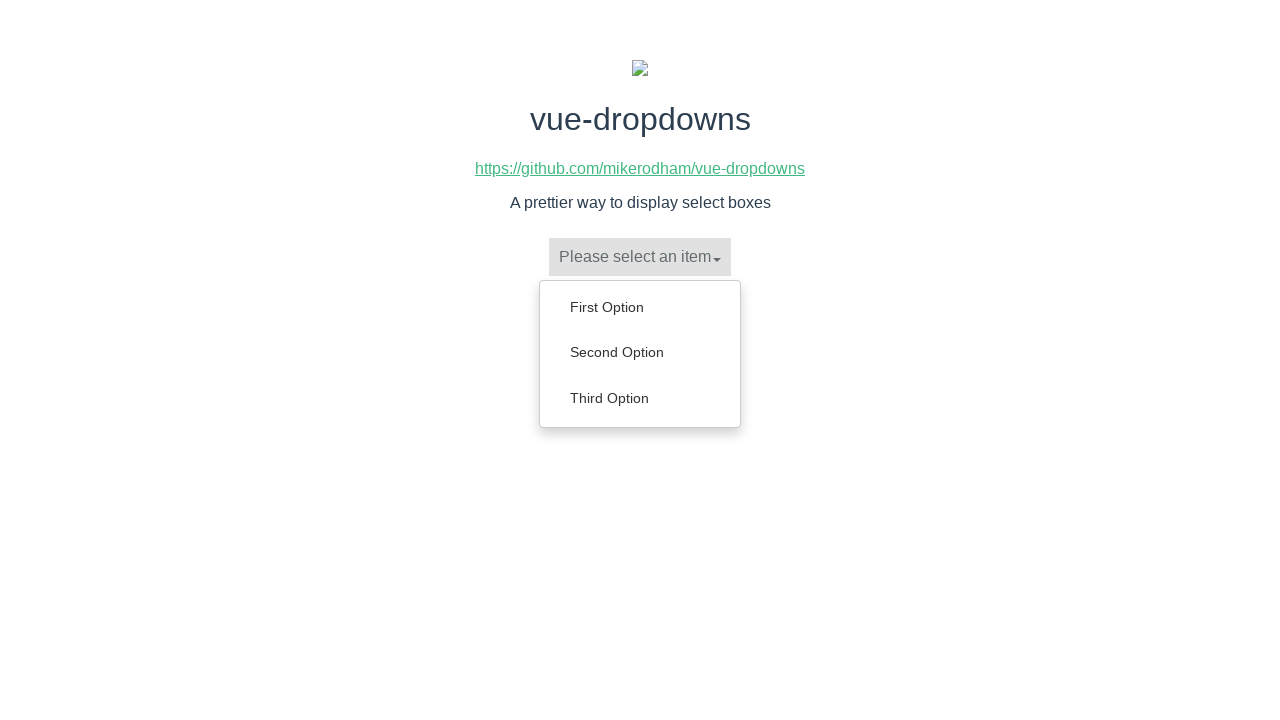

Dropdown menu loaded with options
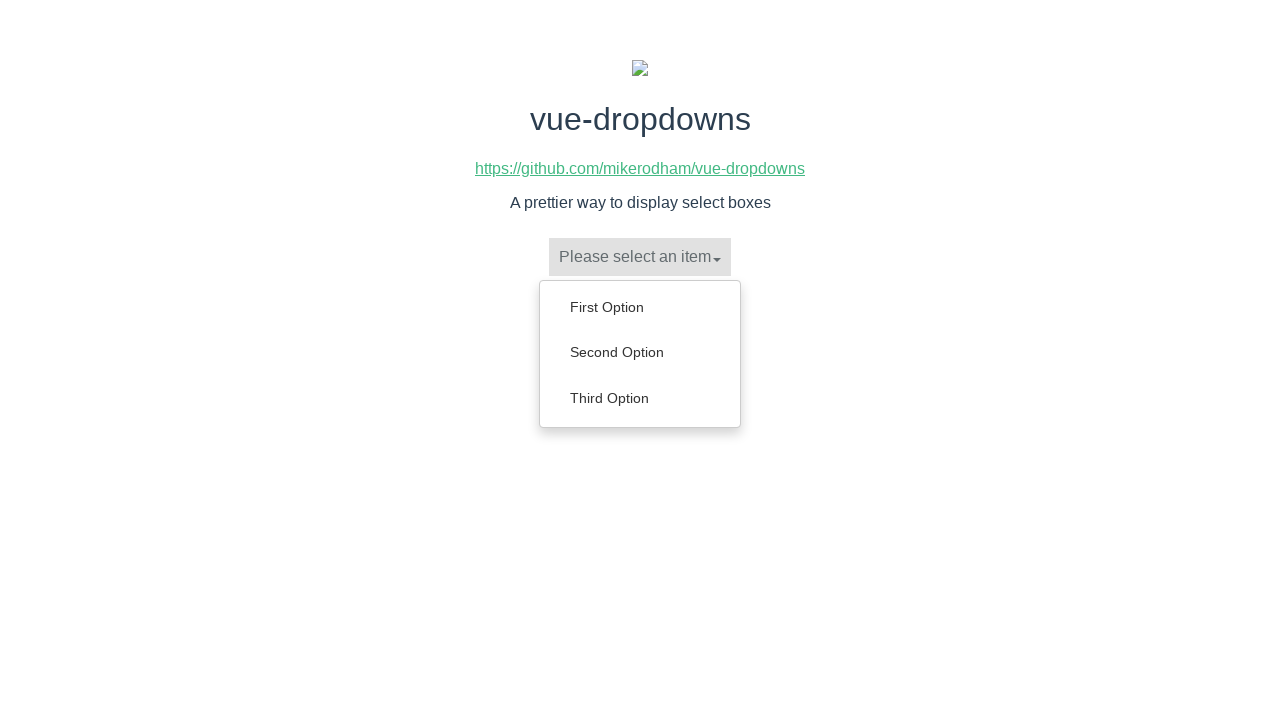

Selected 'Third Option' from dropdown at (640, 398) on ul.dropdown-menu a:has-text('Third Option')
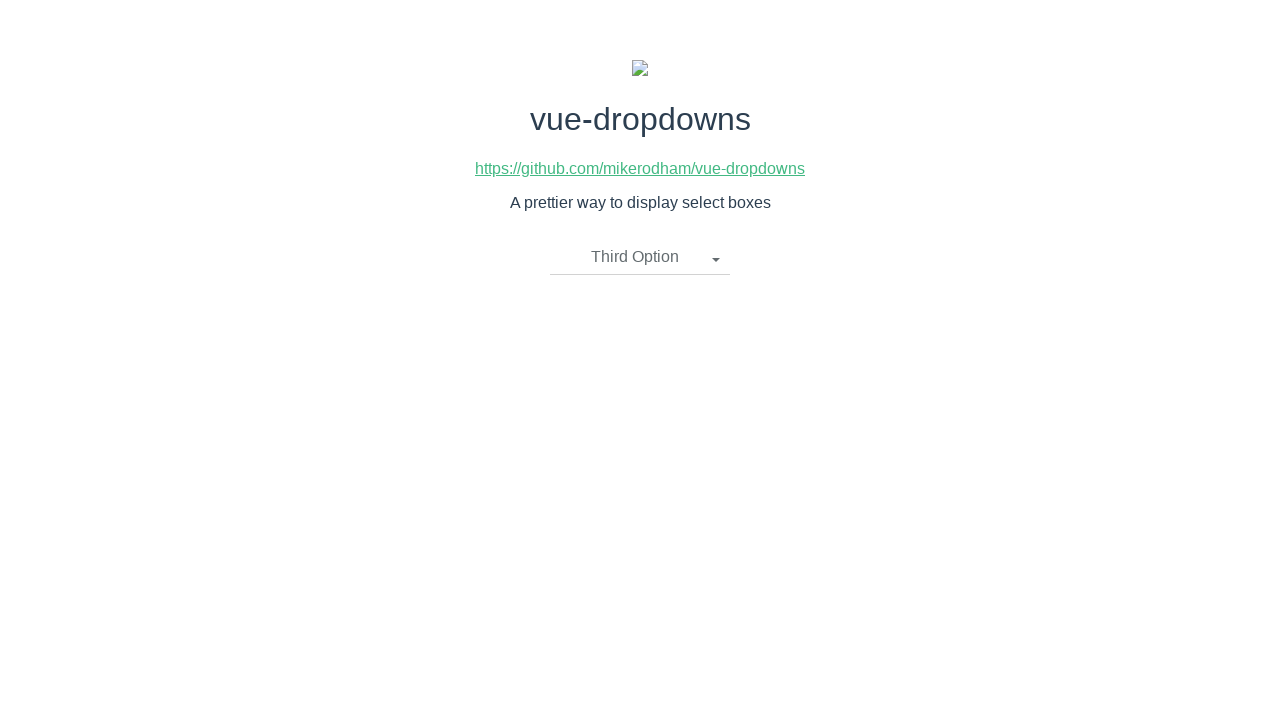

Verified 'Third Option' is displayed as selected
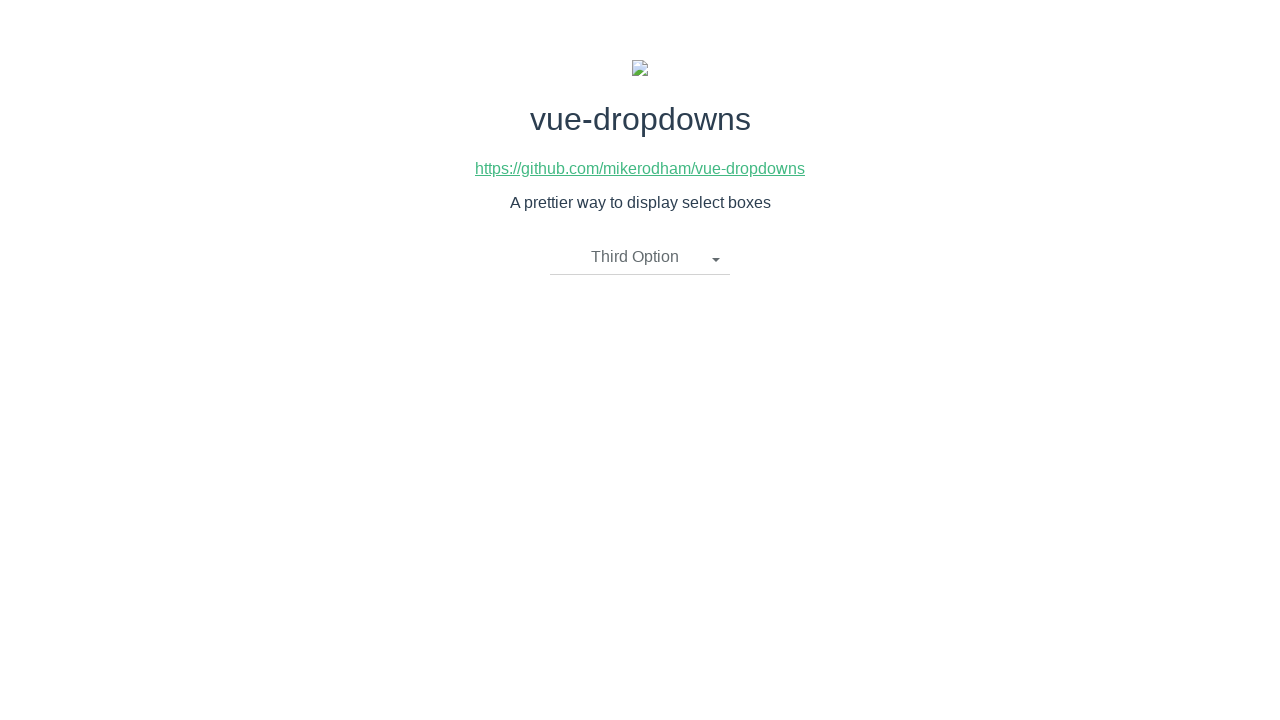

Clicked dropdown caret to open menu again at (716, 260) on span.caret
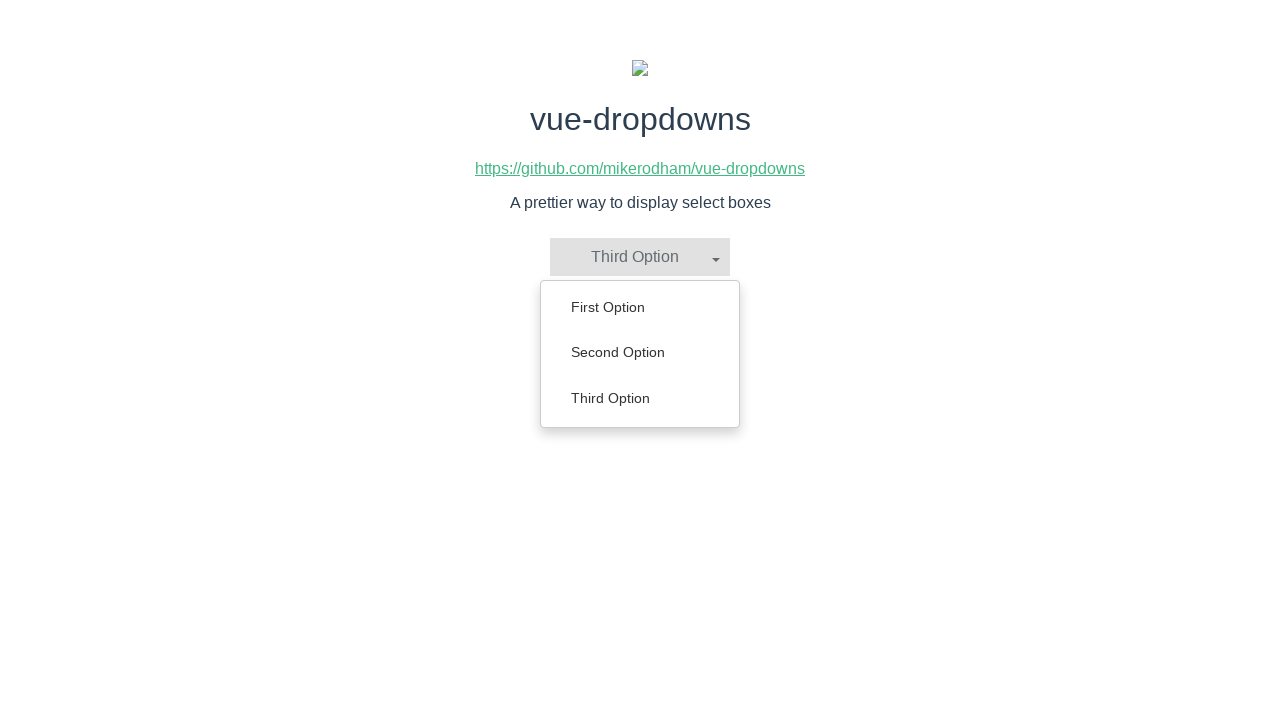

Dropdown menu loaded with options
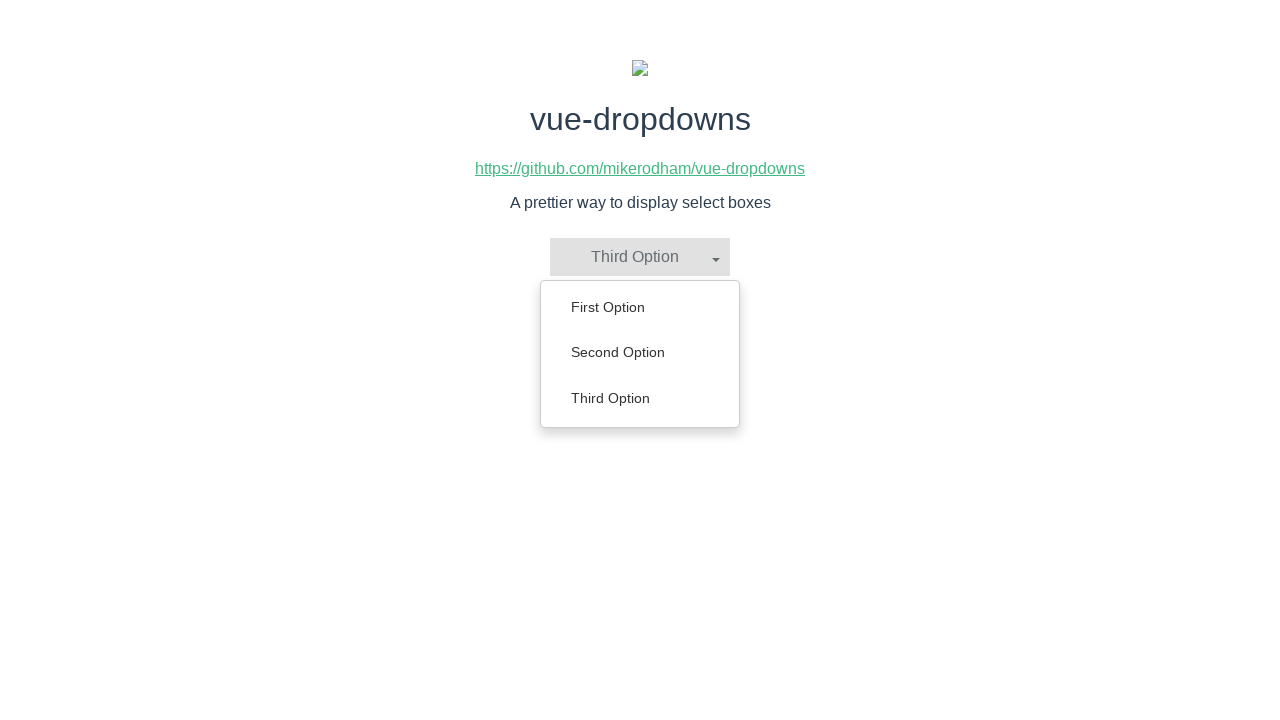

Selected 'First Option' from dropdown at (640, 307) on ul.dropdown-menu a:has-text('First Option')
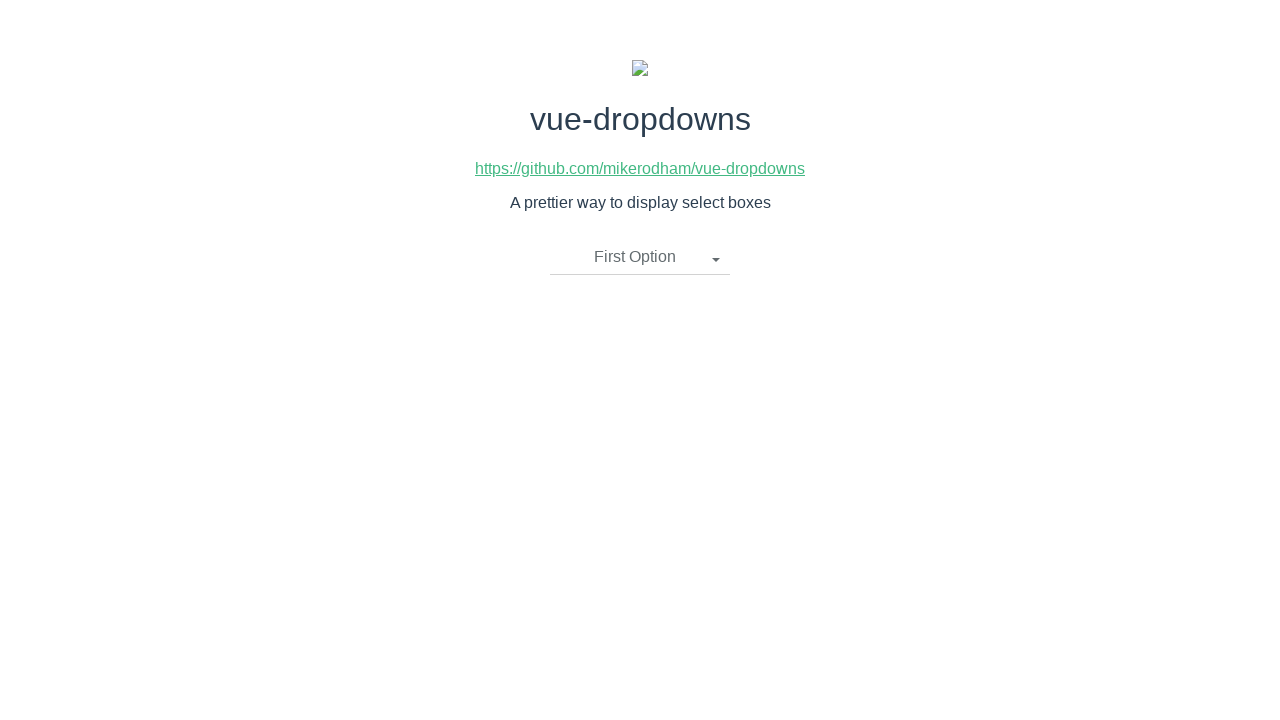

Verified 'First Option' is displayed as selected
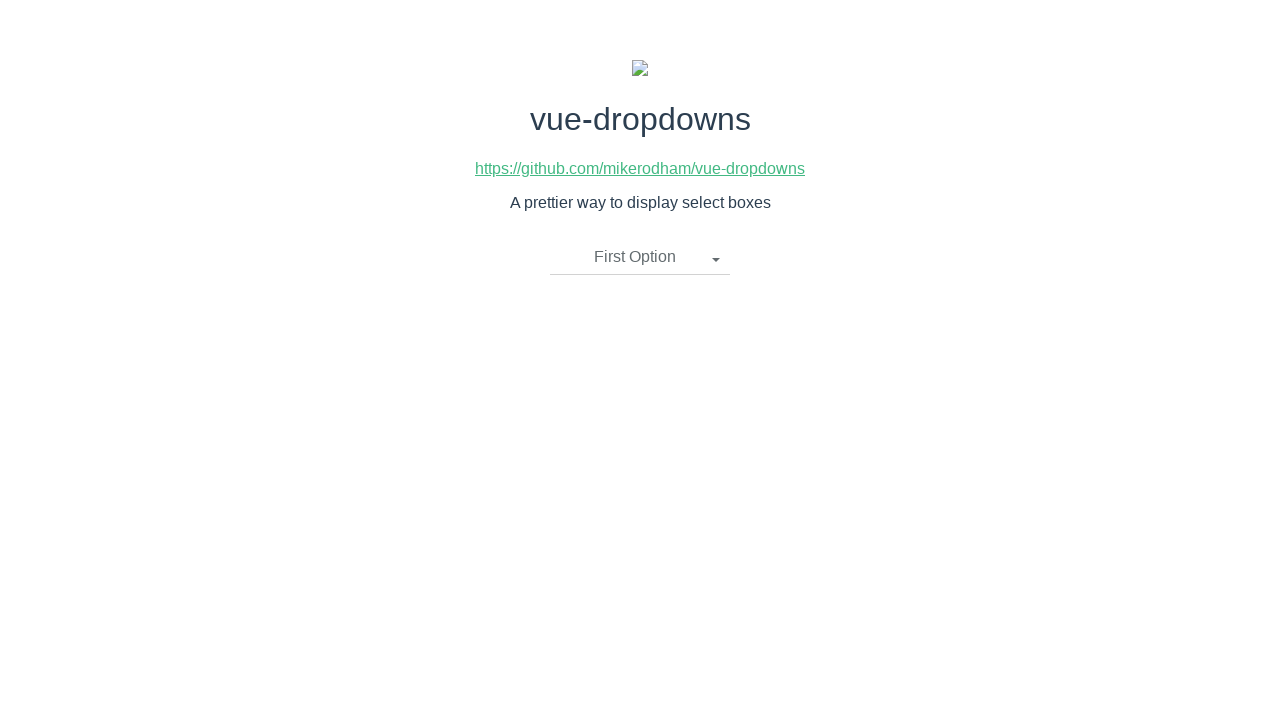

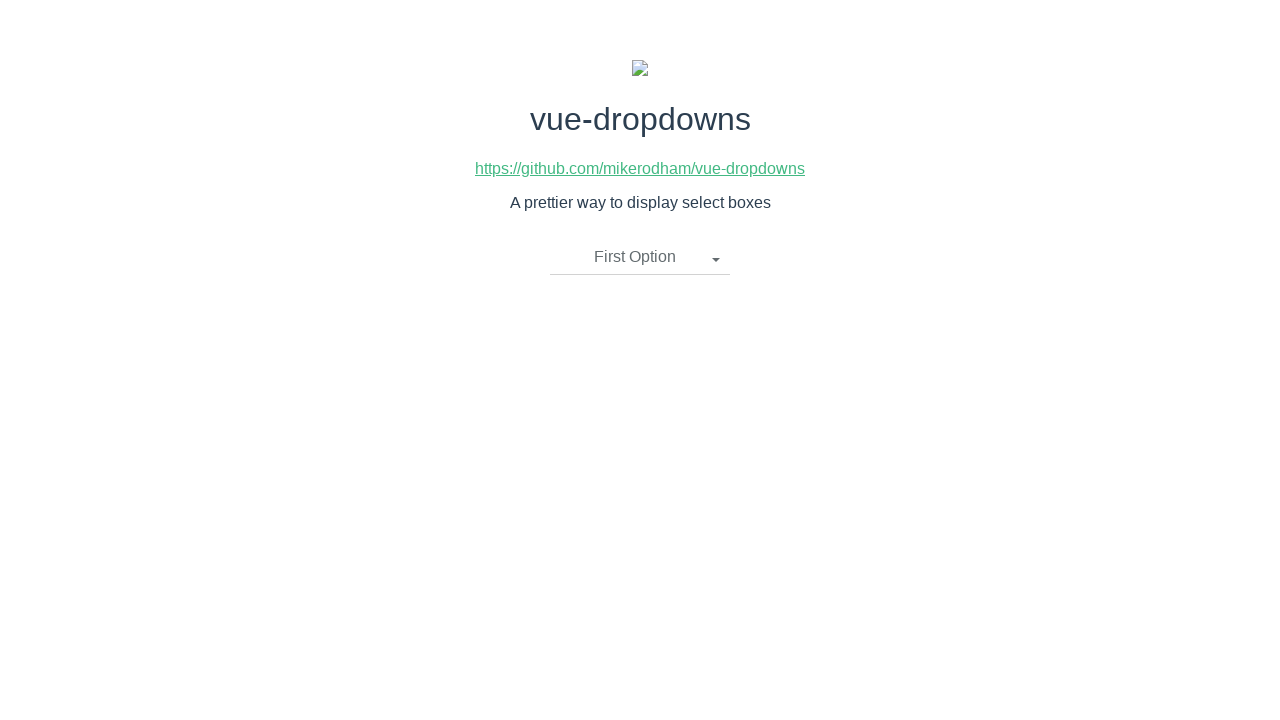